Verifies that the departure and destination dropdown fields are displayed on the home page

Starting URL: https://blazedemo.com/

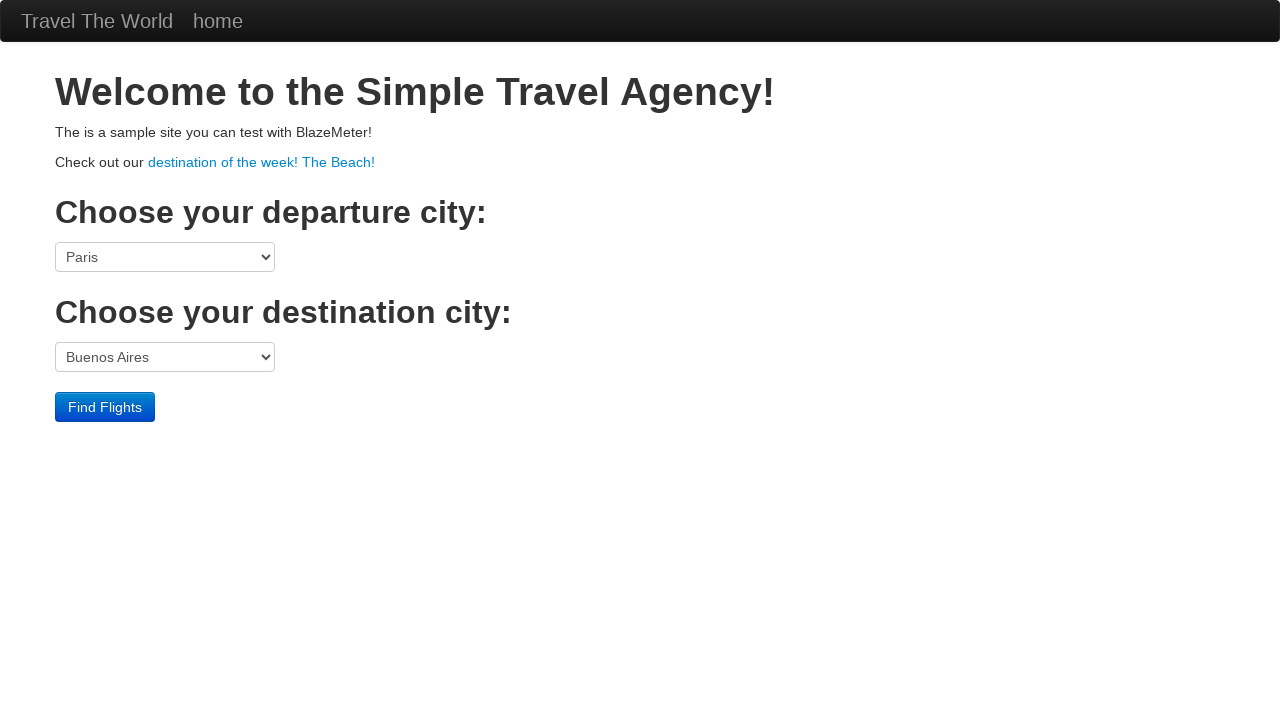

Navigated to https://blazedemo.com/
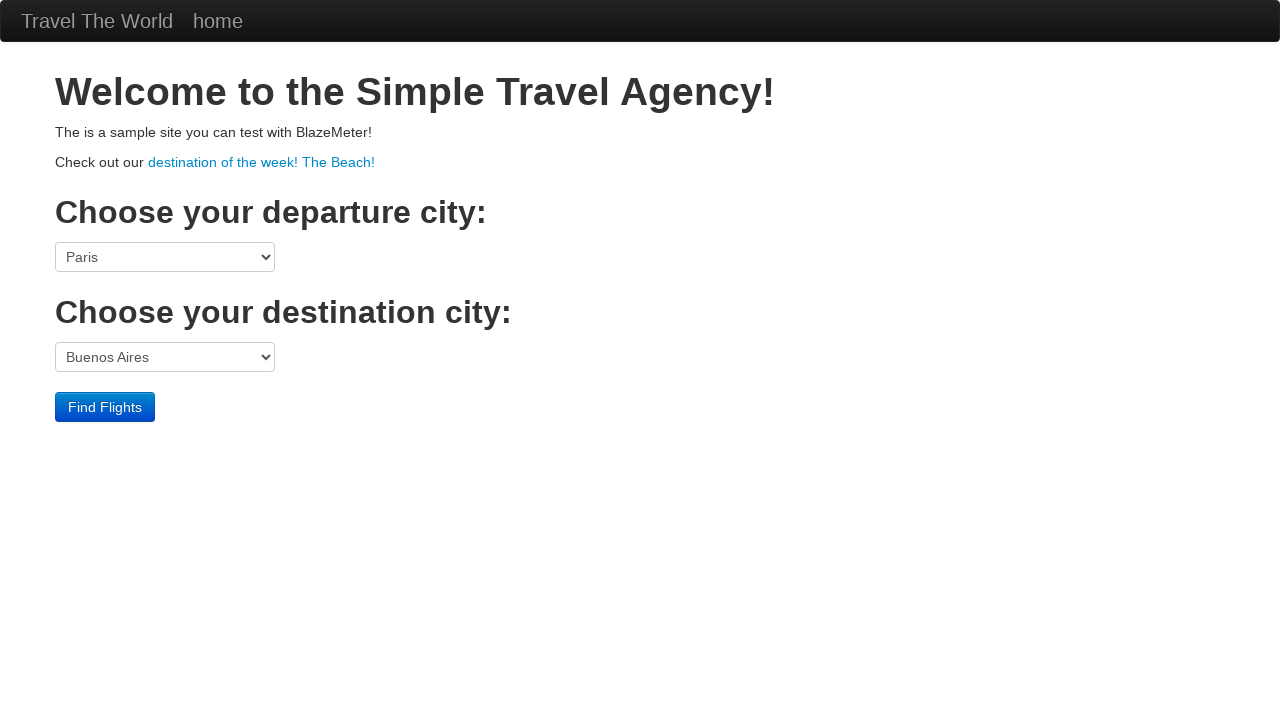

Verified departure field is visible
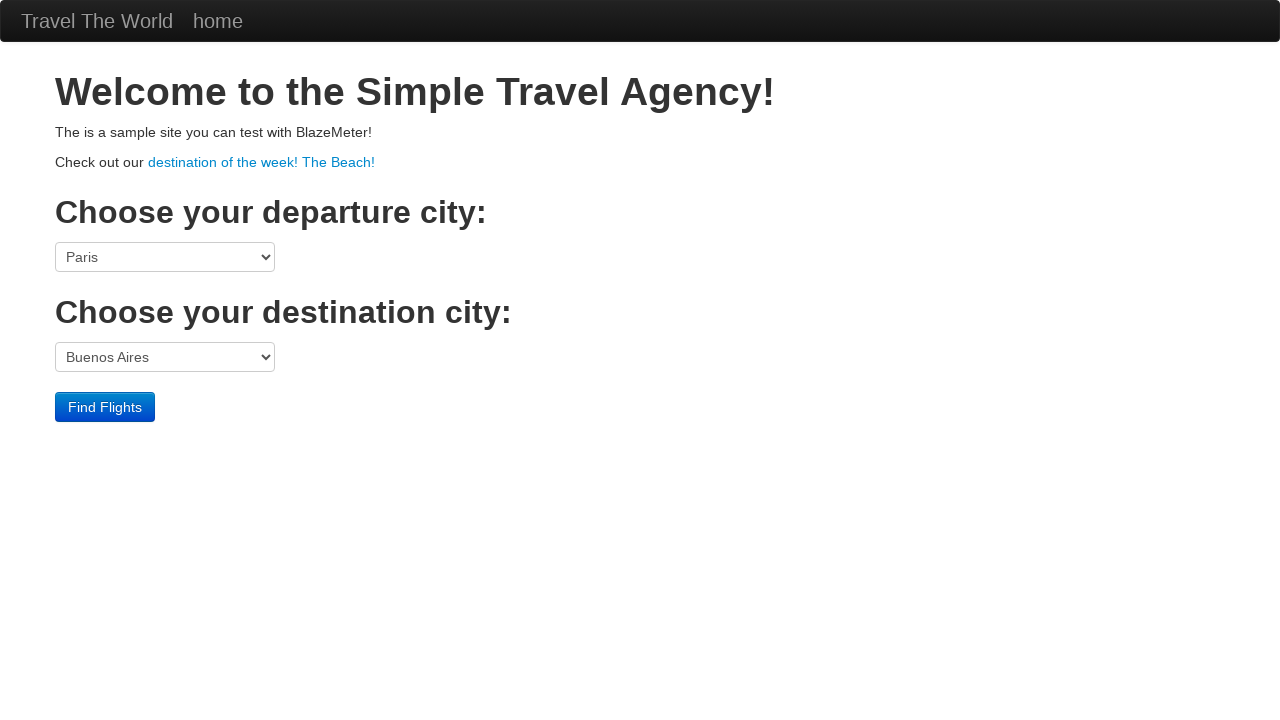

Verified destination field is visible
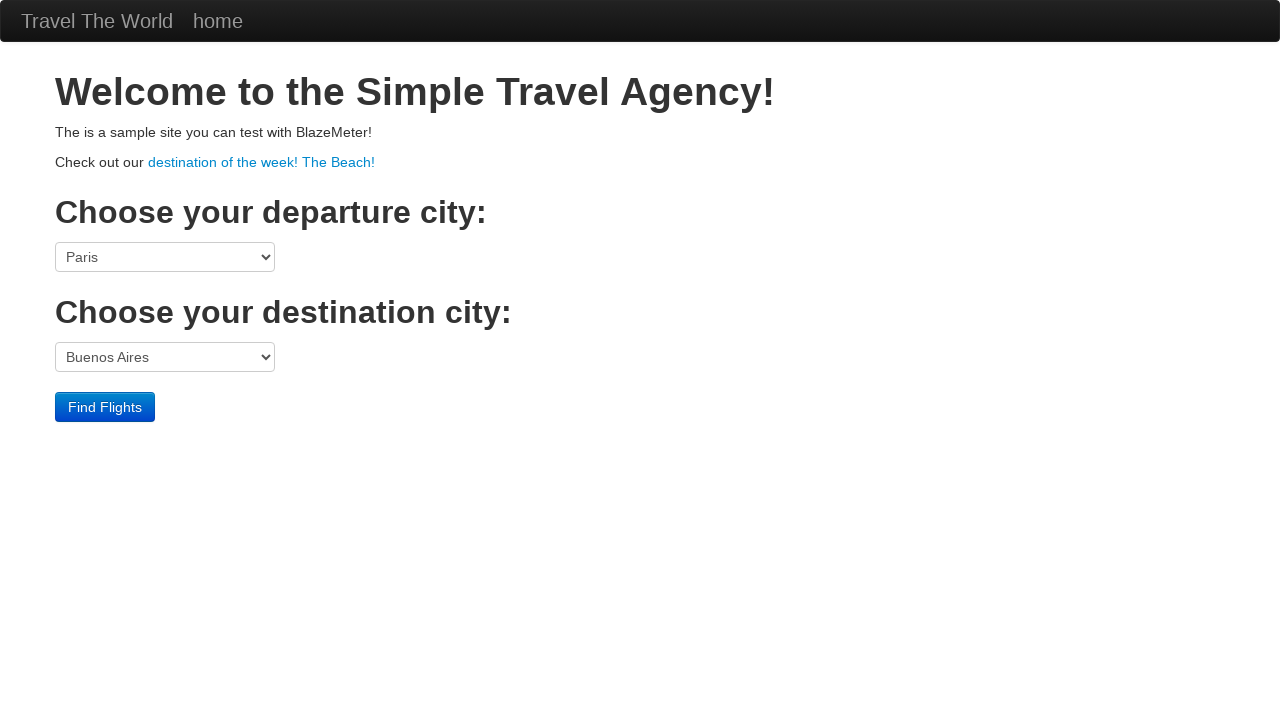

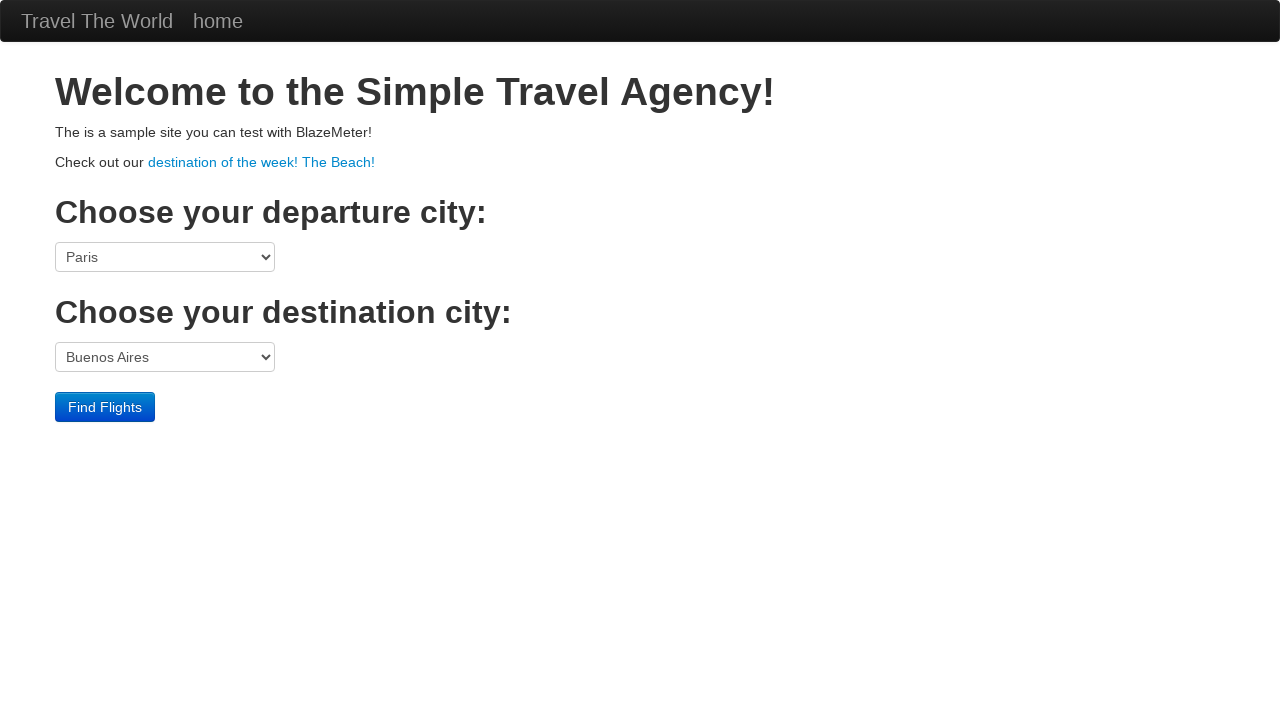